Tests the sorting functionality of a product offers table by clicking the column header and verifying the table can be sorted, then tests pagination by navigating through pages to find a specific product.

Starting URL: https://rahulshettyacademy.com/greenkart/#/offers

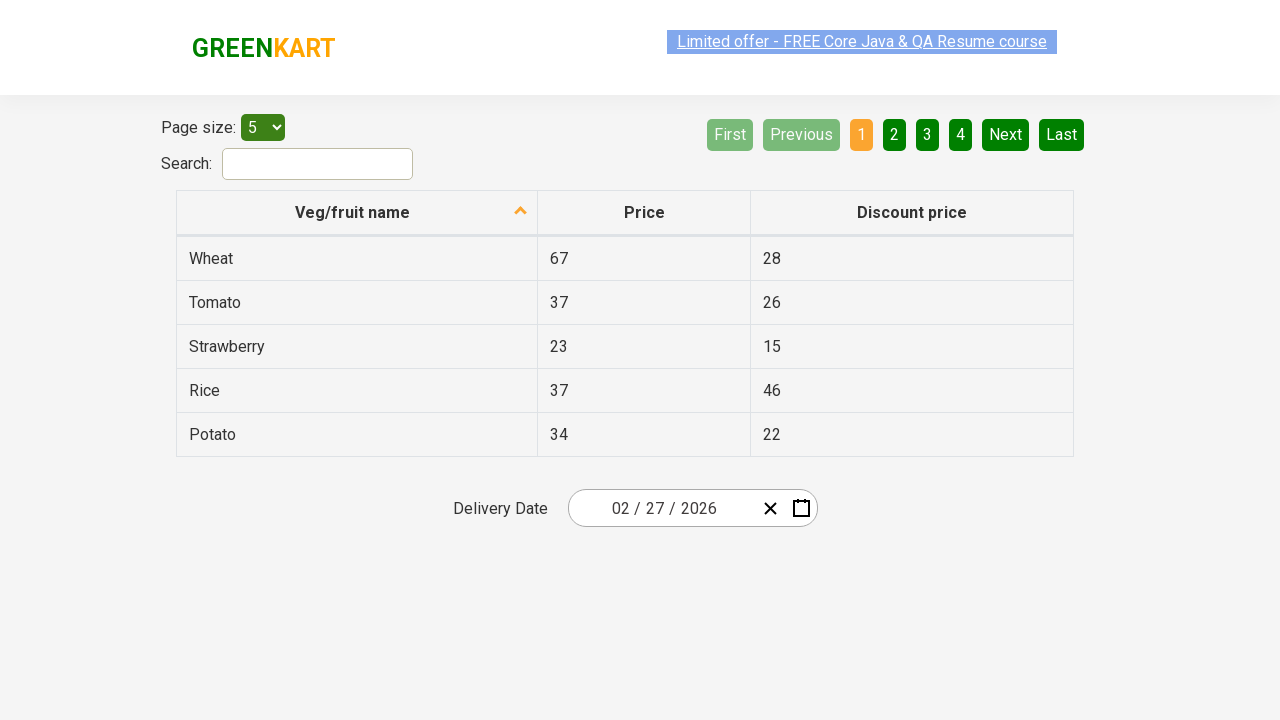

Clicked first column header to sort product offers table at (357, 213) on xpath=//tr/th[1]
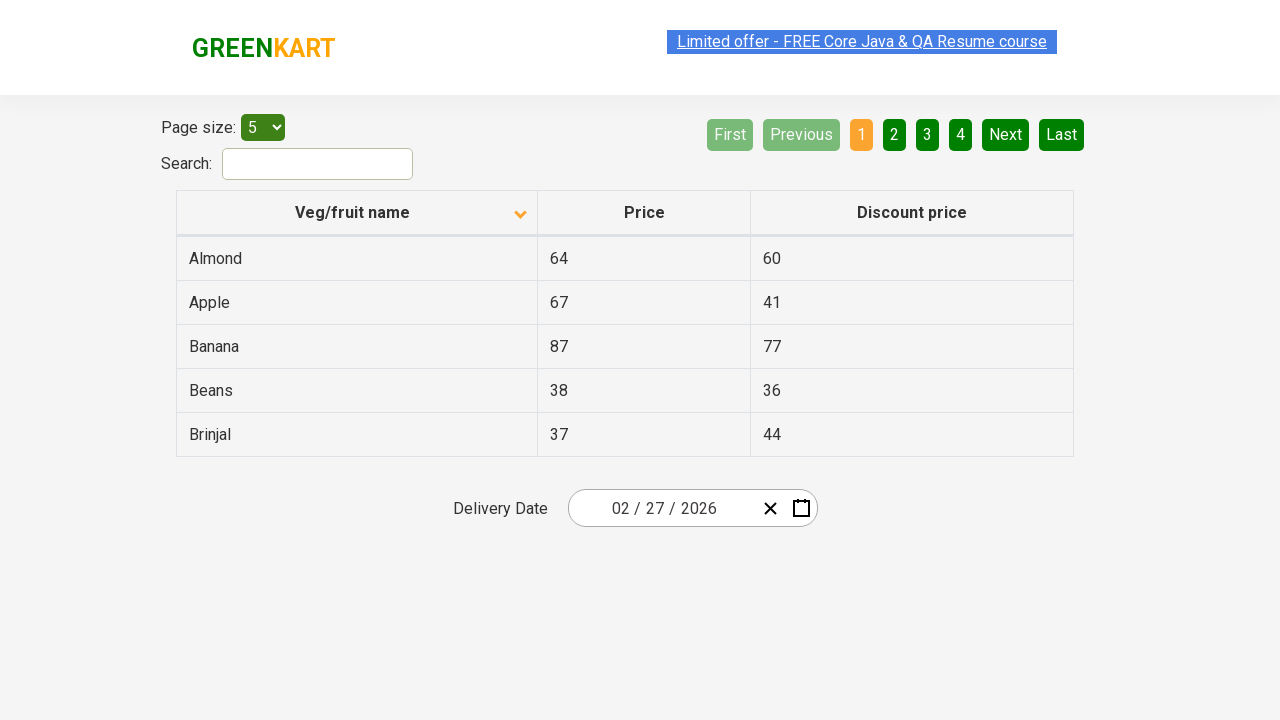

Verified table data is present after sorting
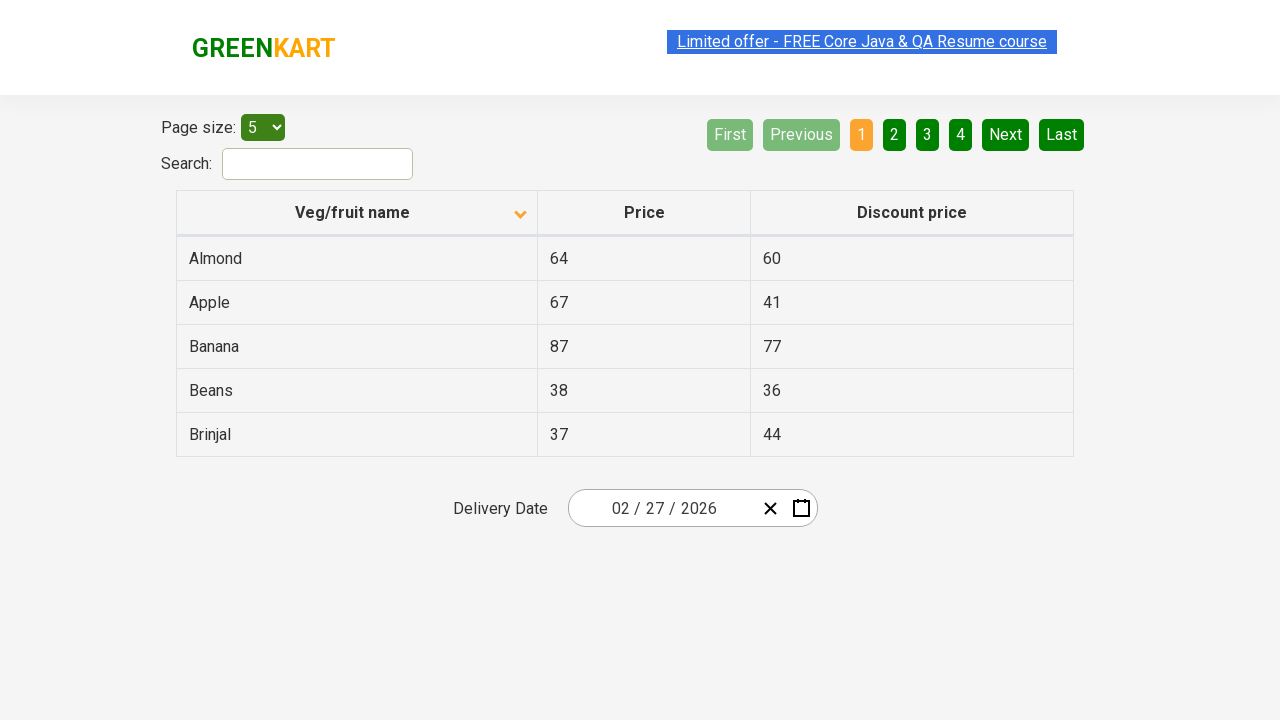

Retrieved first column items to verify sorting functionality
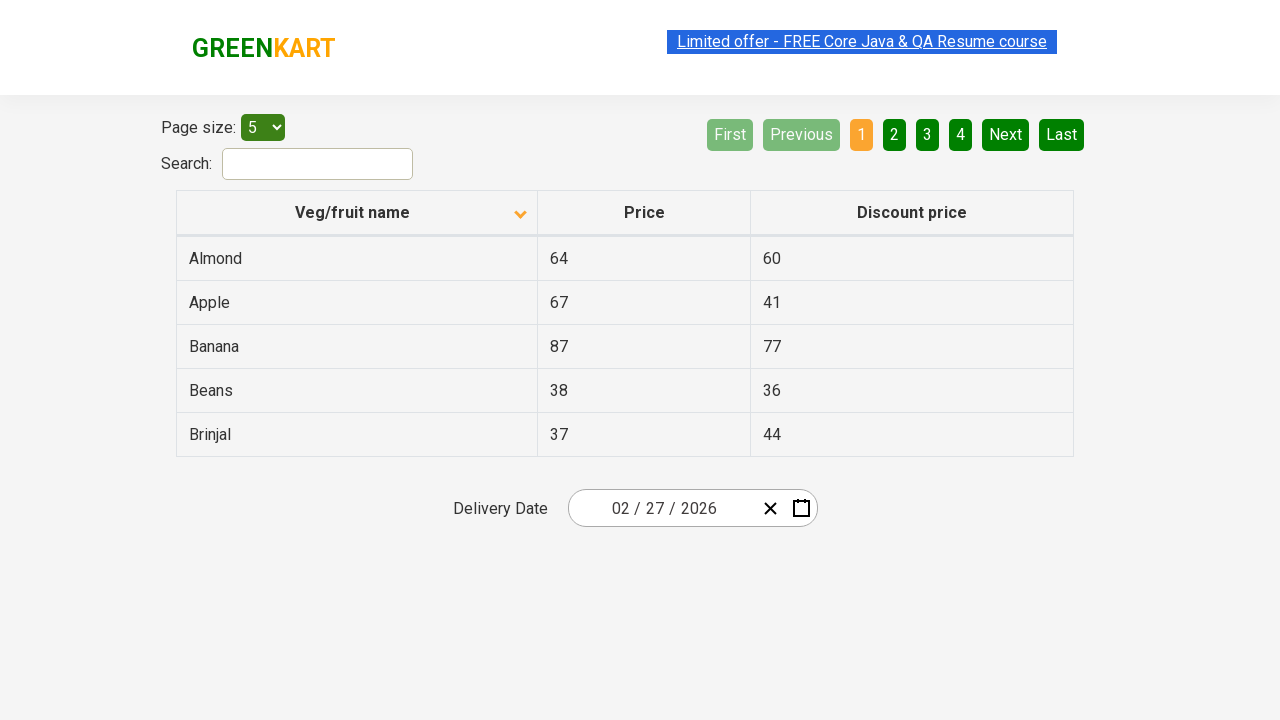

Clicked Next button to navigate to page 1 in pagination at (1006, 134) on [aria-label='Next']
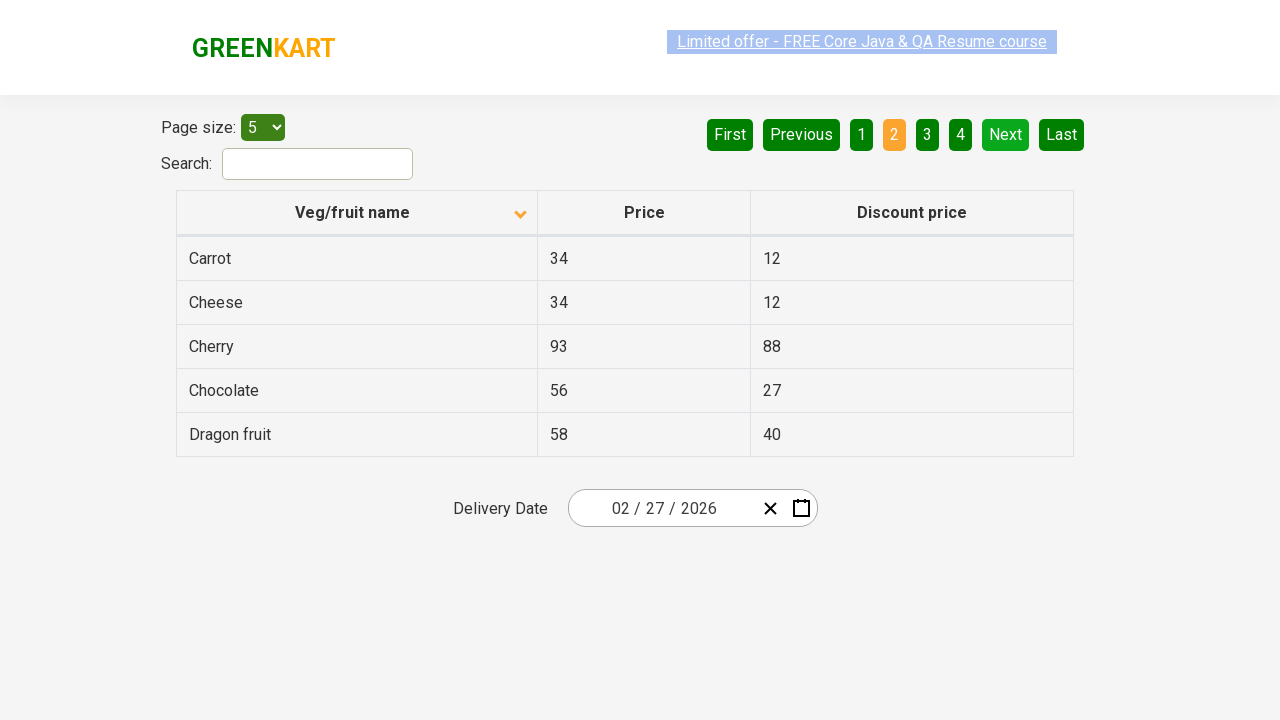

Waited for page update after pagination navigation
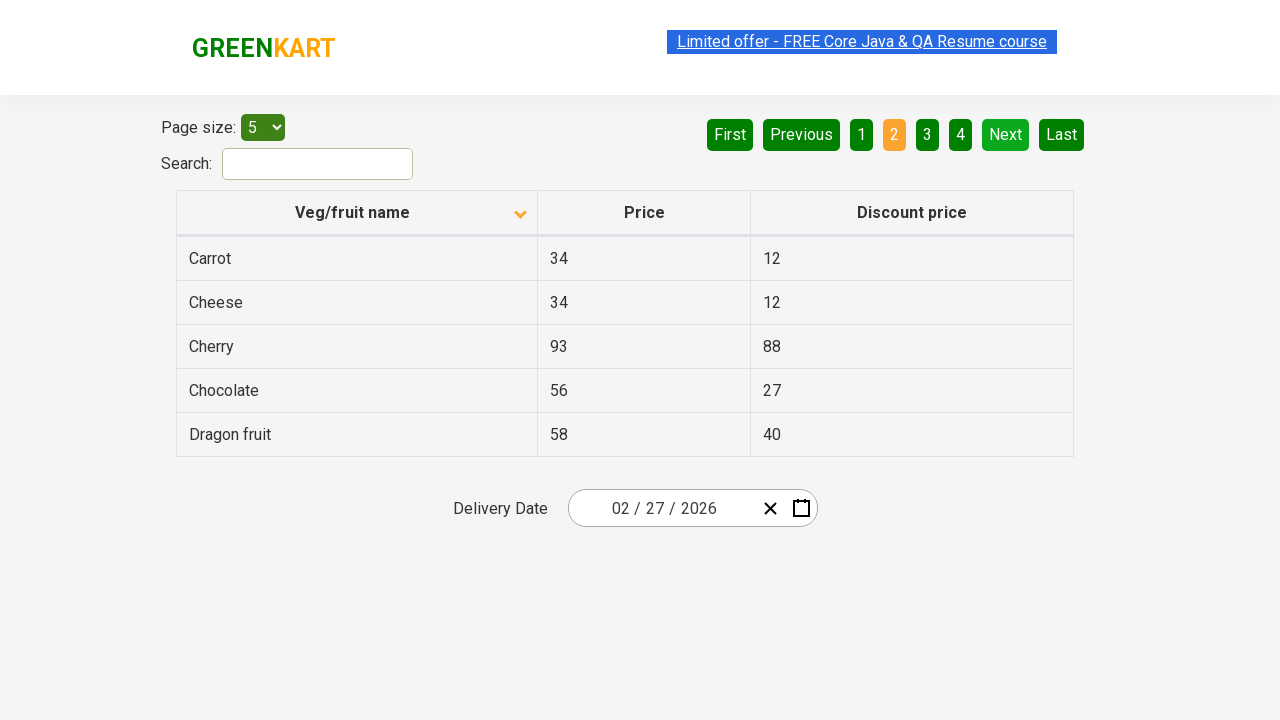

Clicked Next button to navigate to page 2 in pagination at (1006, 134) on [aria-label='Next']
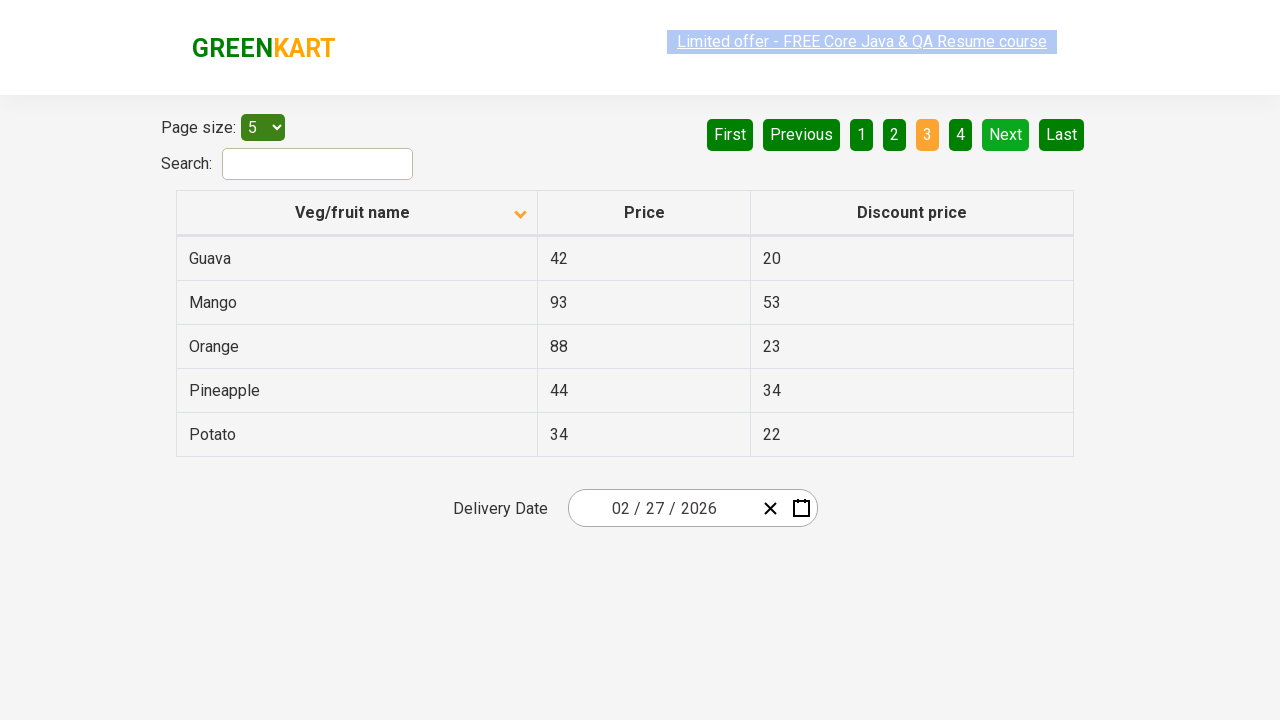

Waited for page update after pagination navigation
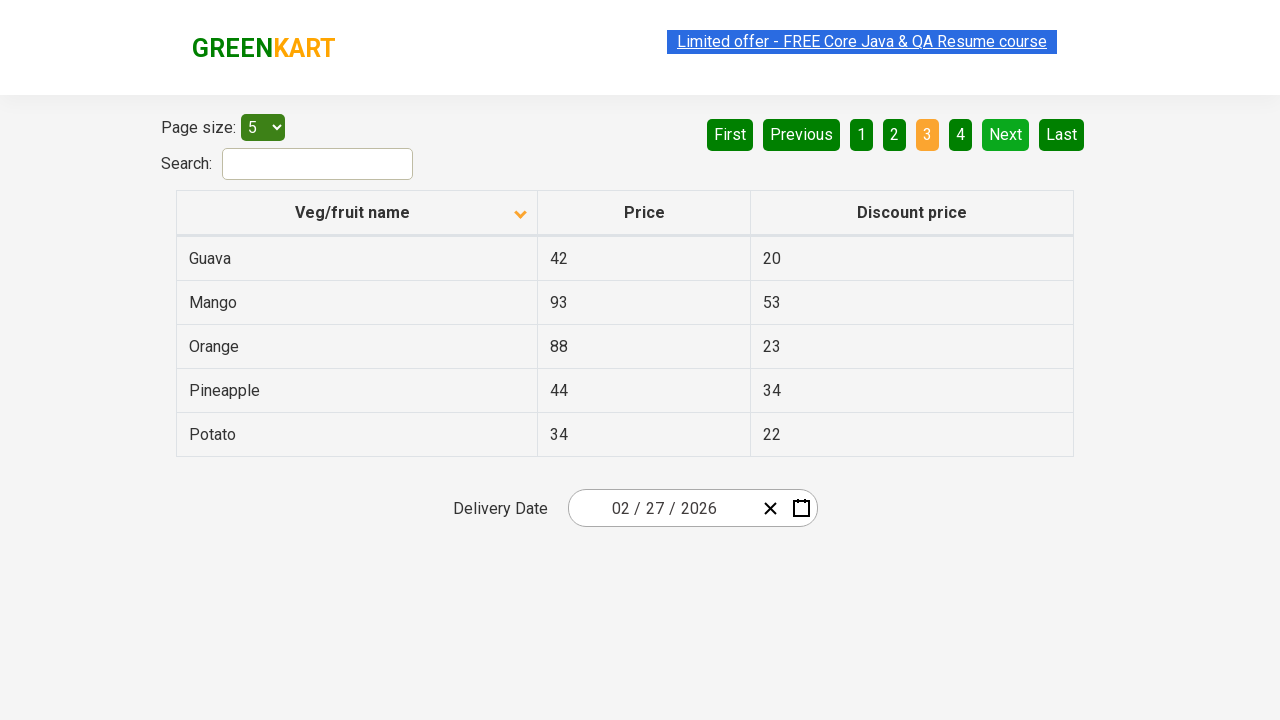

Clicked Next button to navigate to page 3 in pagination at (1006, 134) on [aria-label='Next']
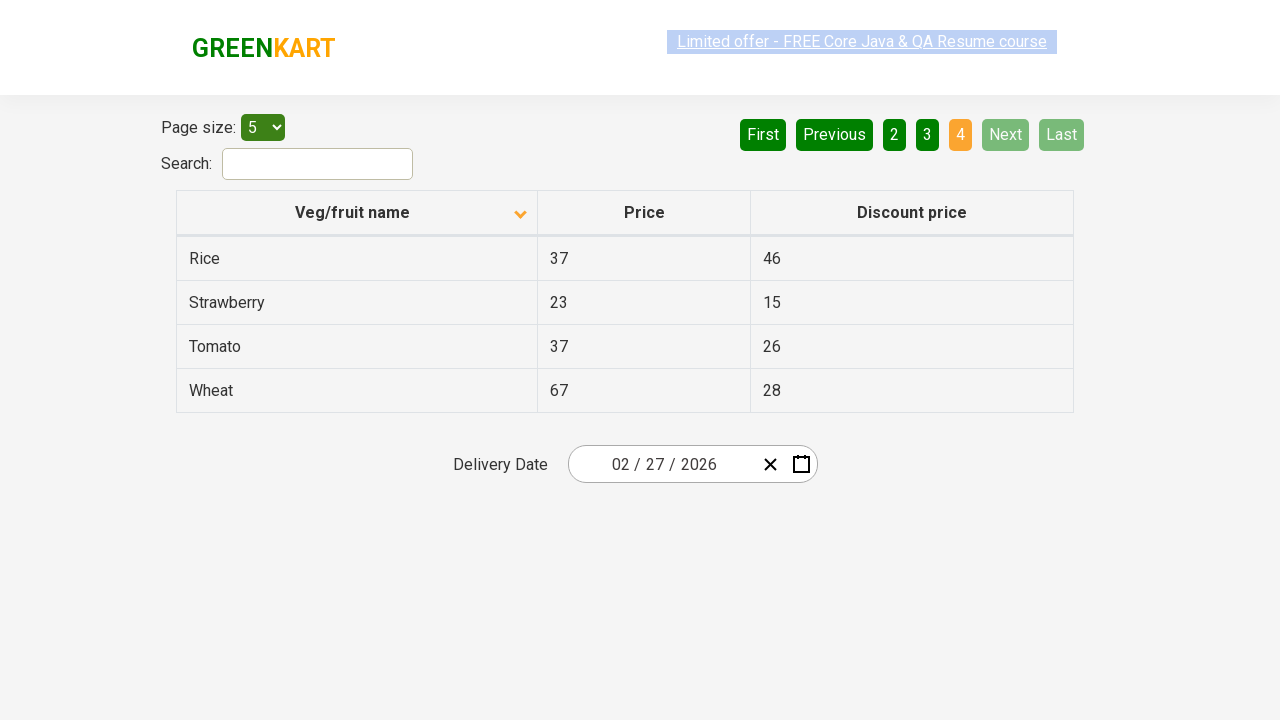

Waited for page update after pagination navigation
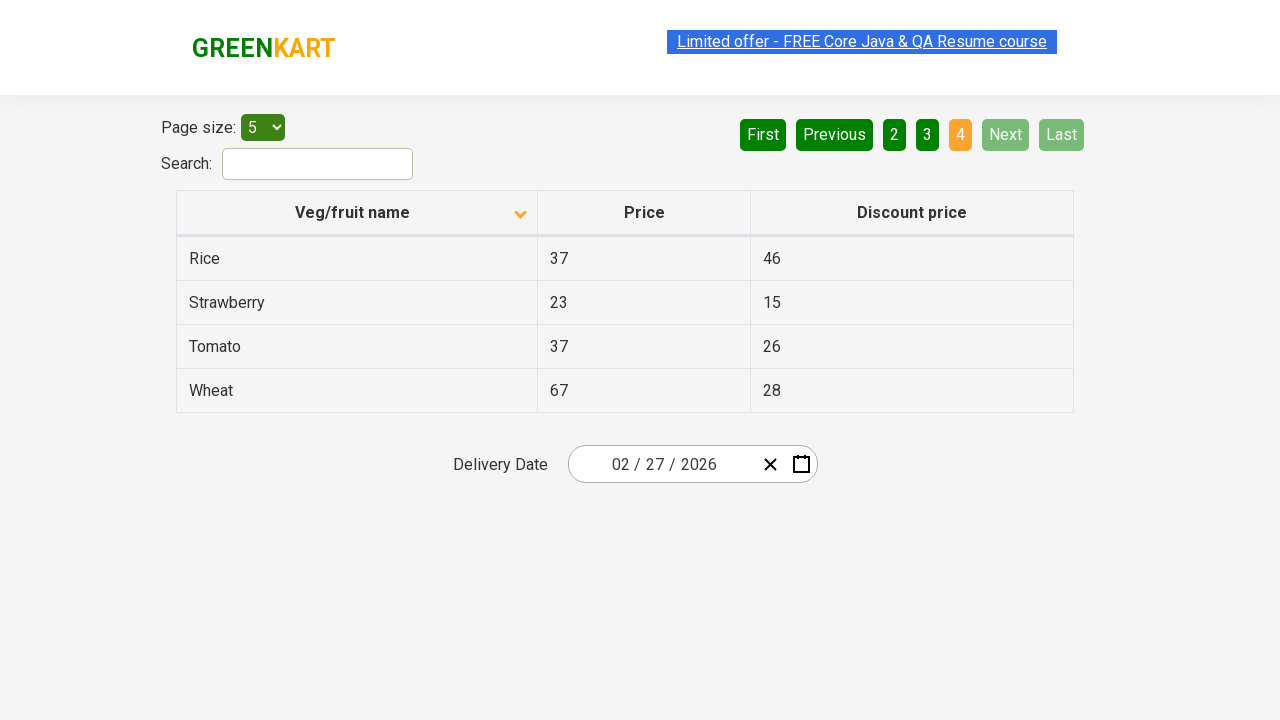

Found 'Rice' product in table and clicked on it at (357, 258) on xpath=//tr/td[1][contains(text(), 'Rice')]
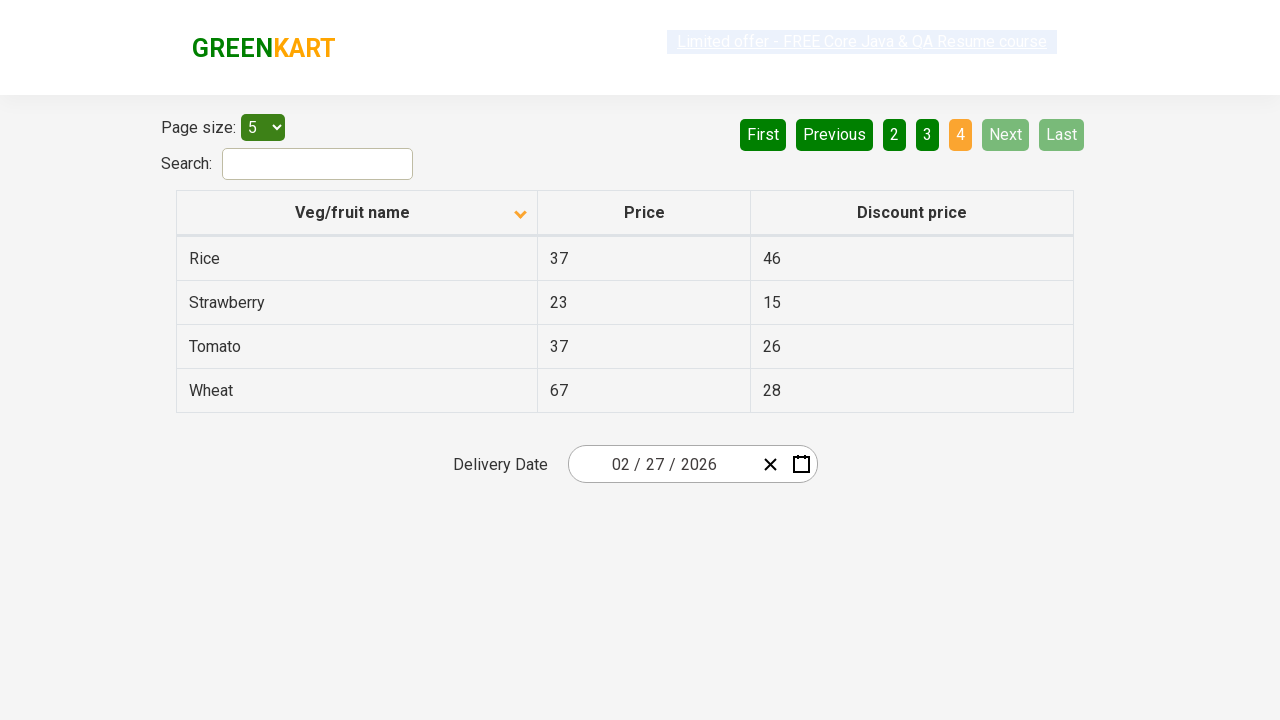

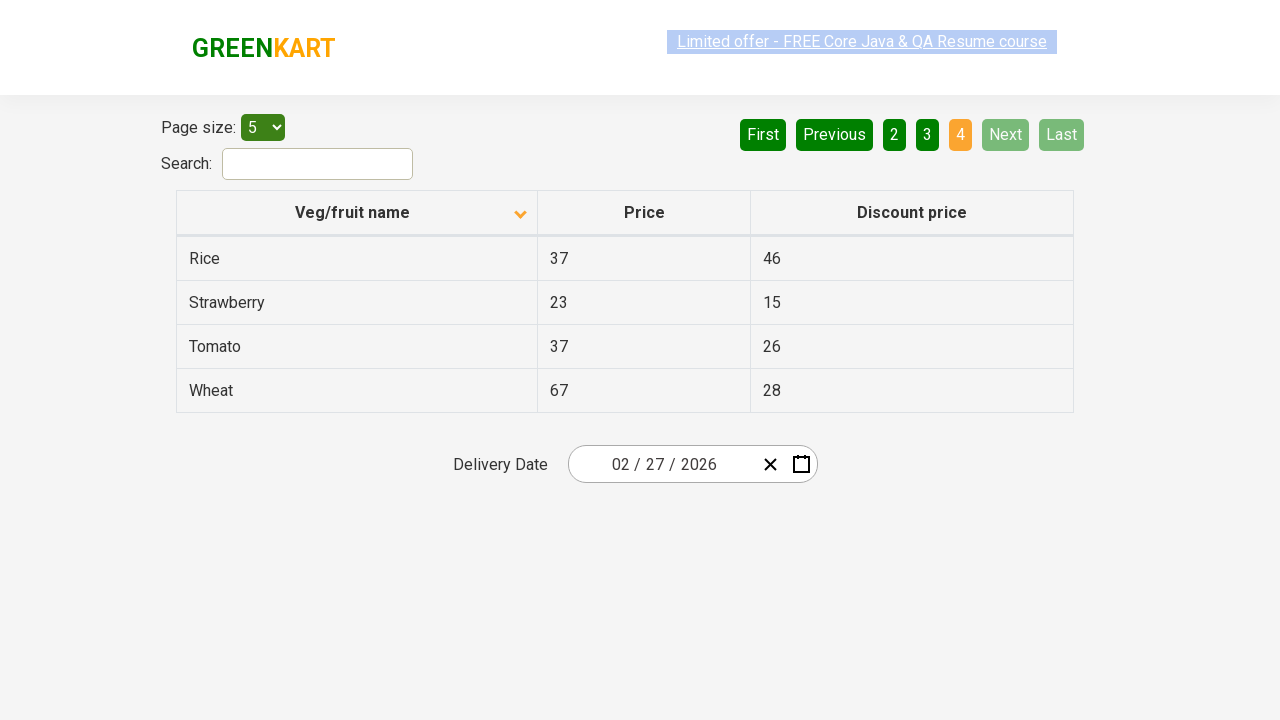